Verifies that the main title text "Люди созданы для творчества" and subtitle are visible on the page after switching to Russian language

Starting URL: https://cleverbots.ru/

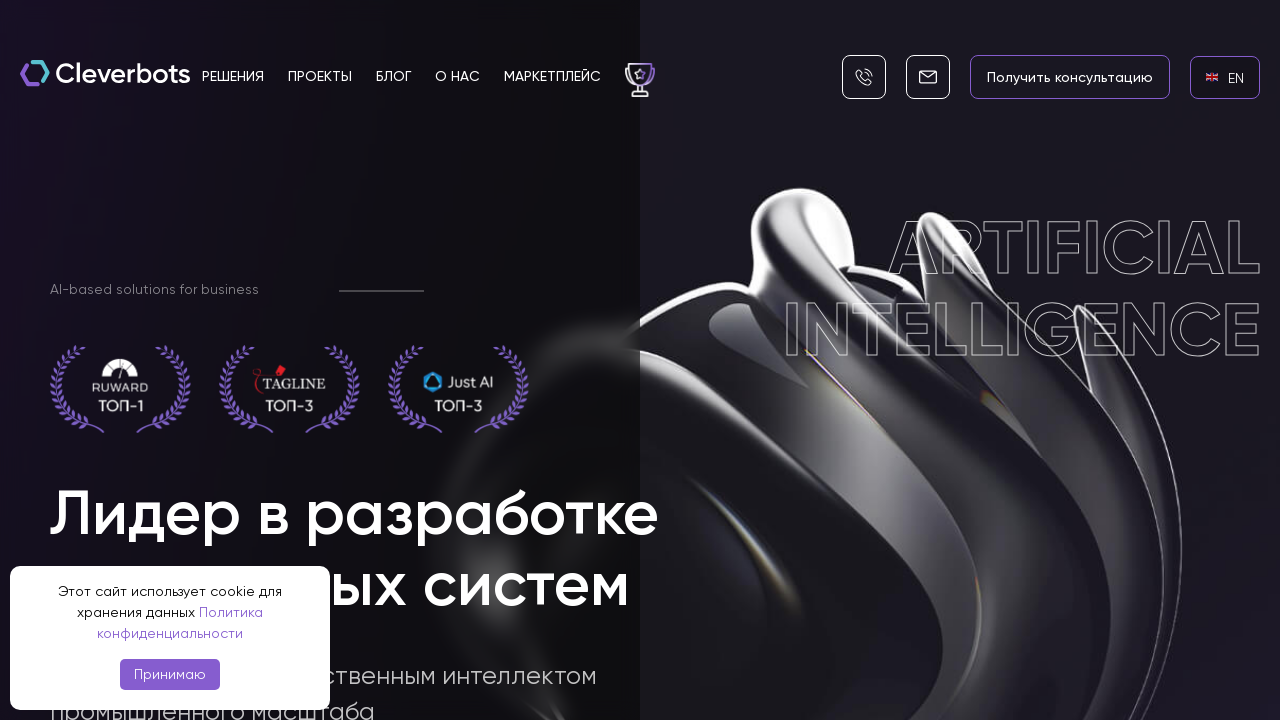

Clicked on EN language link to switch to English at (1225, 77) on internal:role=link[name="en EN"i]
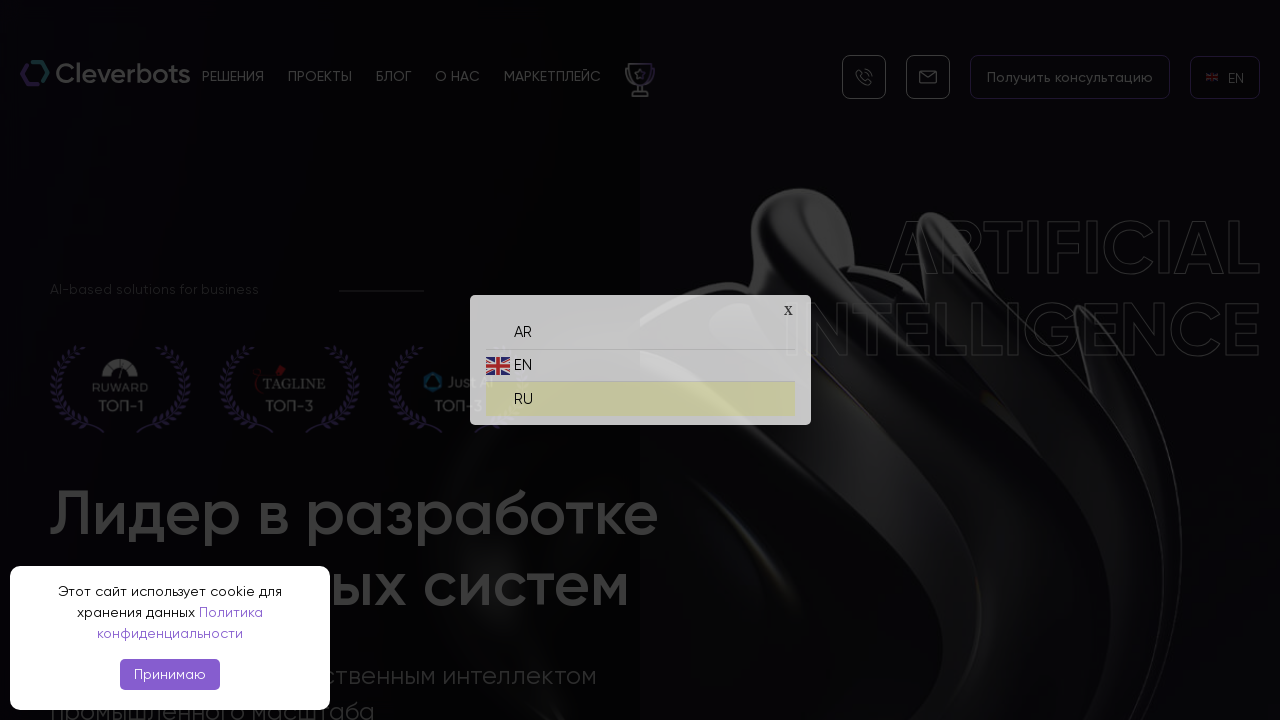

Clicked on RU language link to switch back to Russian at (640, 394) on internal:role=link[name="ru RU"i]
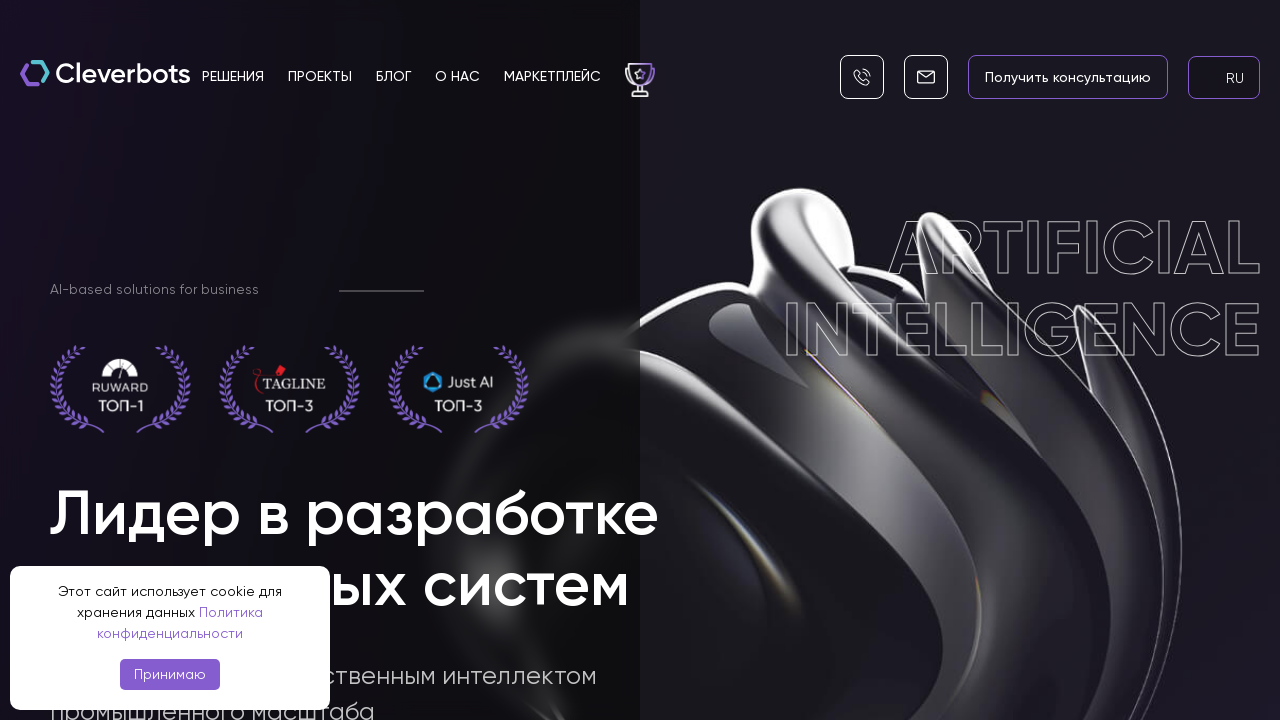

Main title text 'Люди созданы для творчества' is visible in section_x__map__title
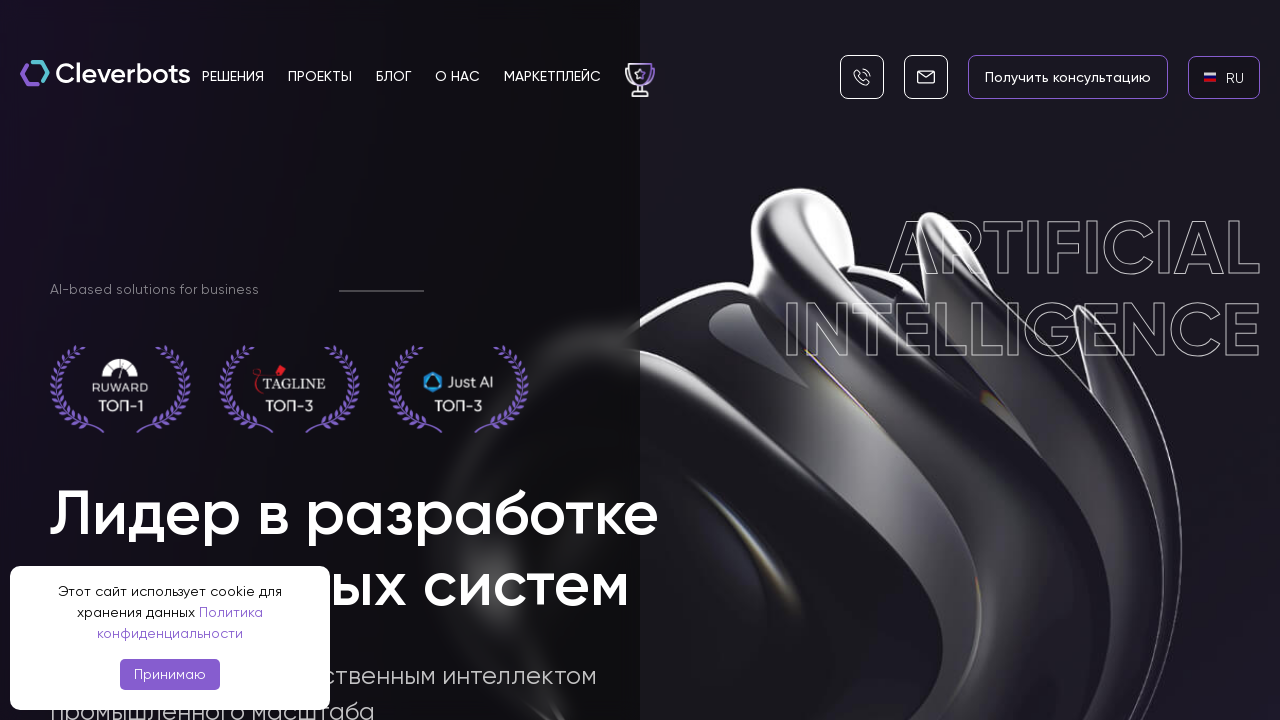

Subtitle text 'предоставьте остальное искусственному интеллекту' is visible on the page
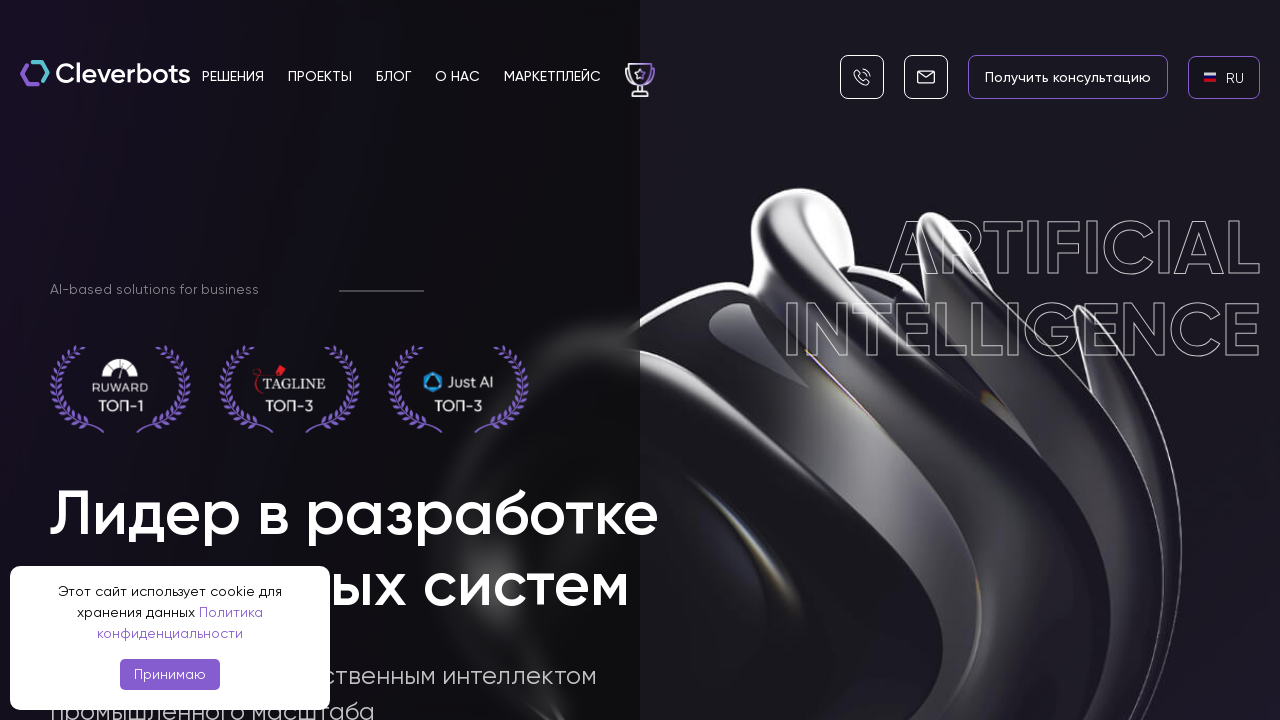

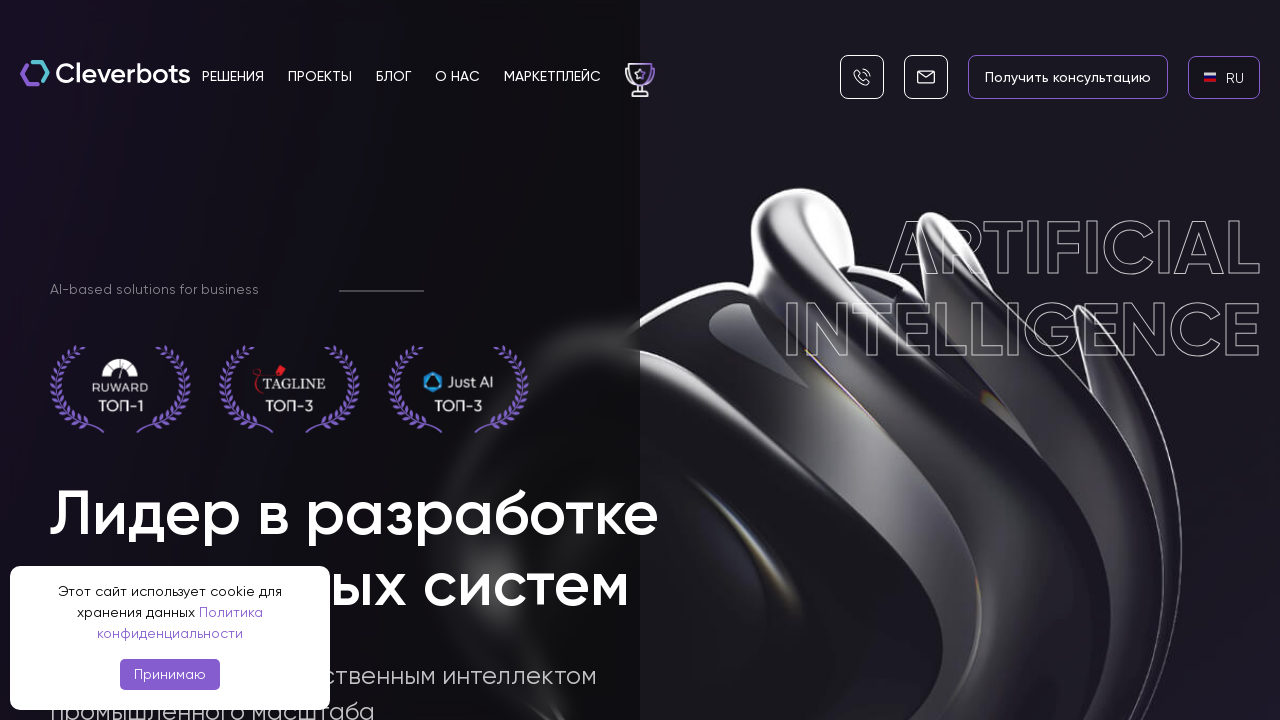